Tests that registration fails when email field is left empty, verifying error message appears

Starting URL: https://hoangduy0610.github.io/ncc-sg-automation-workshop-1/register.html

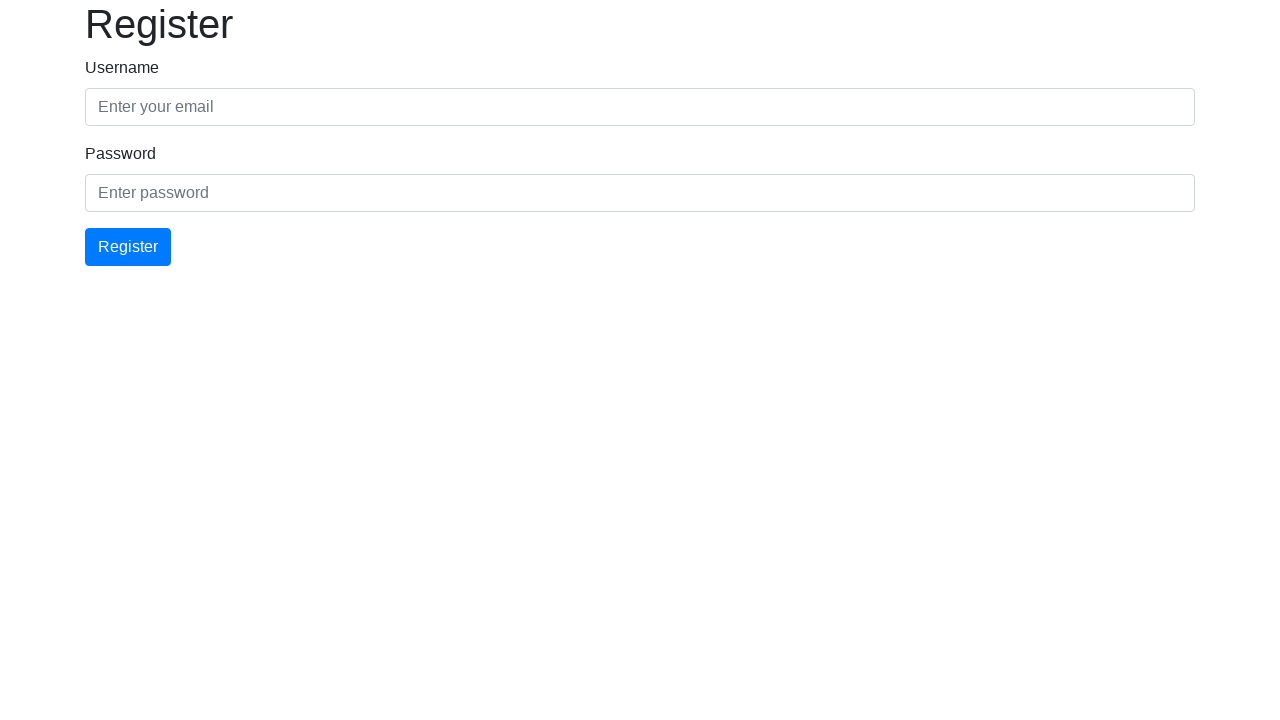

Filled password field with 'Heheh123', left email field empty on #password
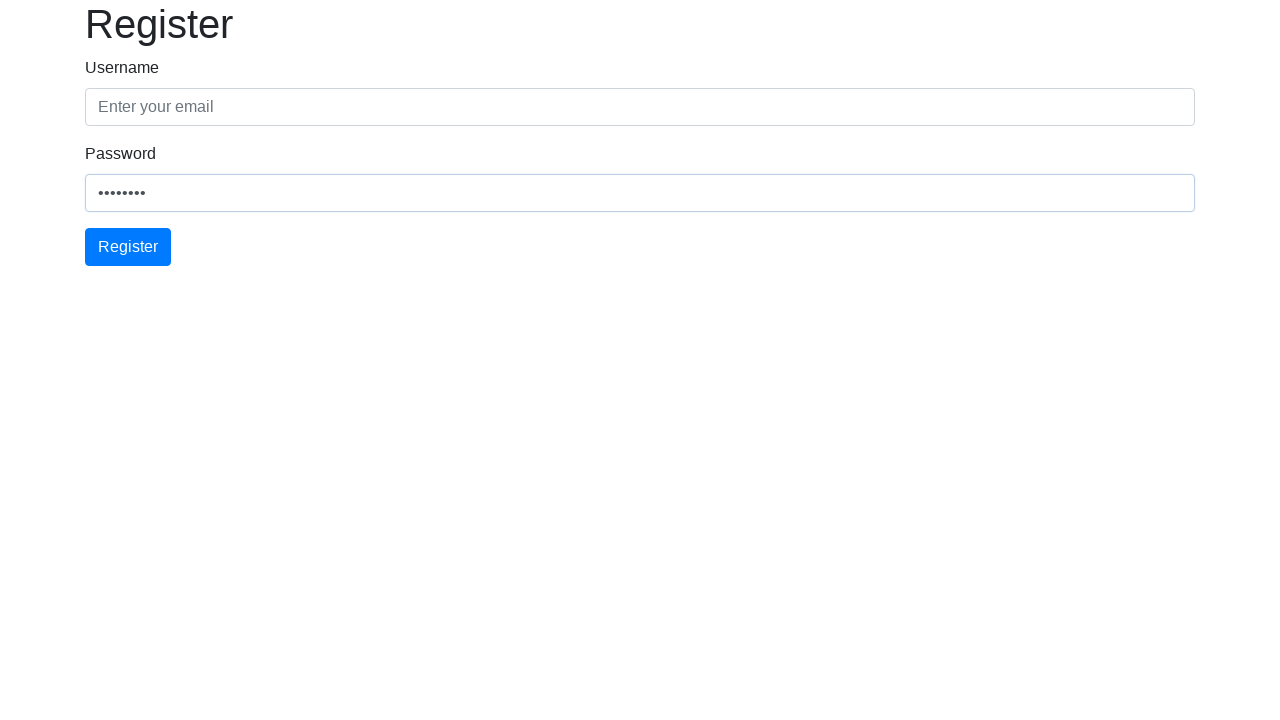

Clicked register button at (128, 247) on button
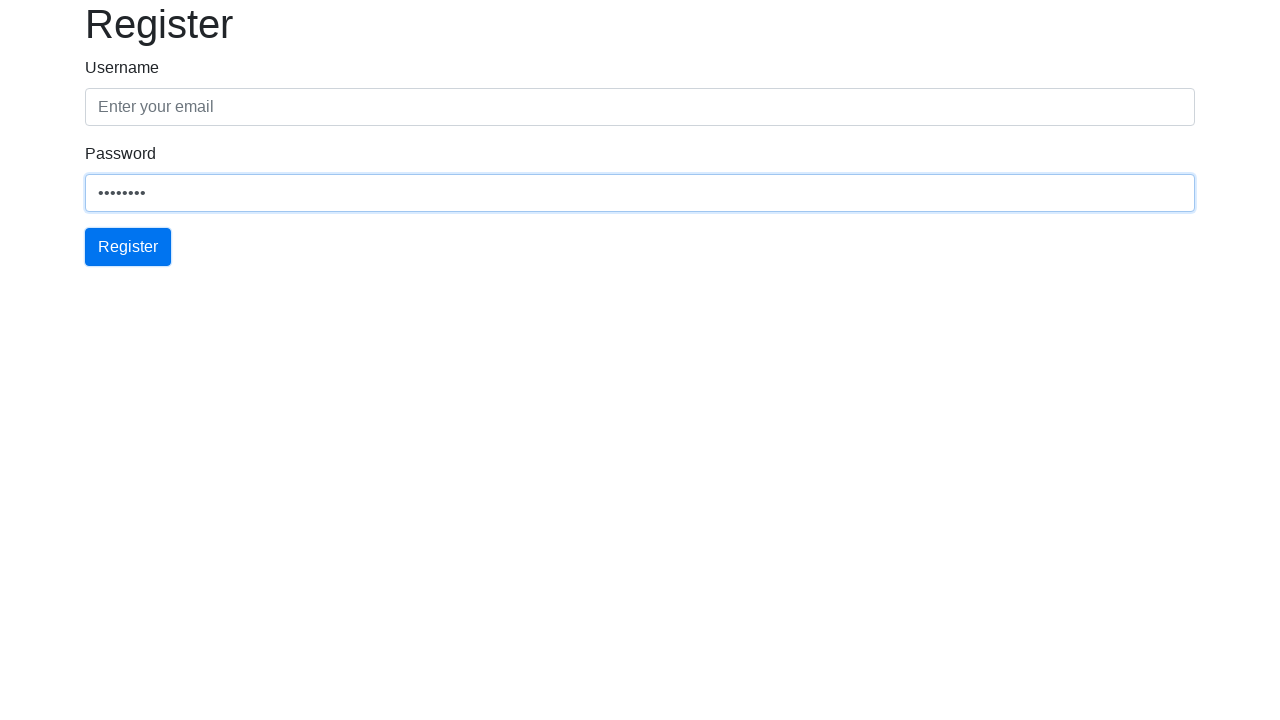

Verified error message appeared for empty email field
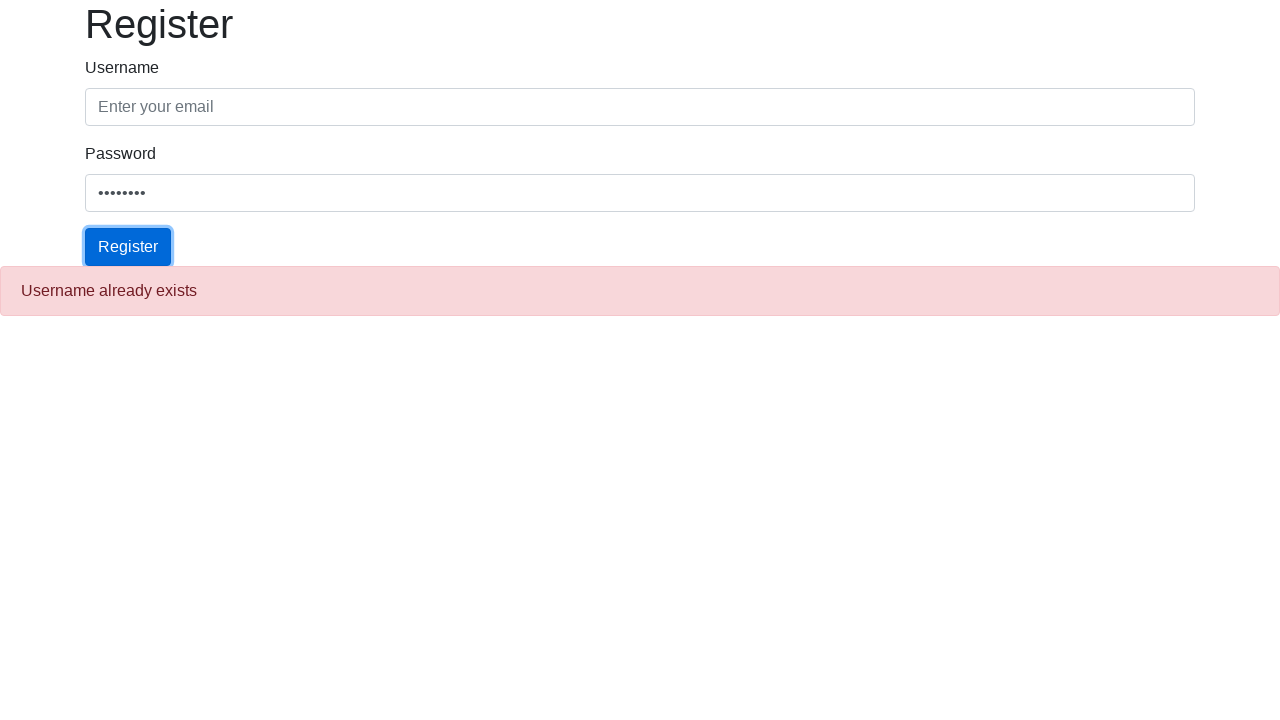

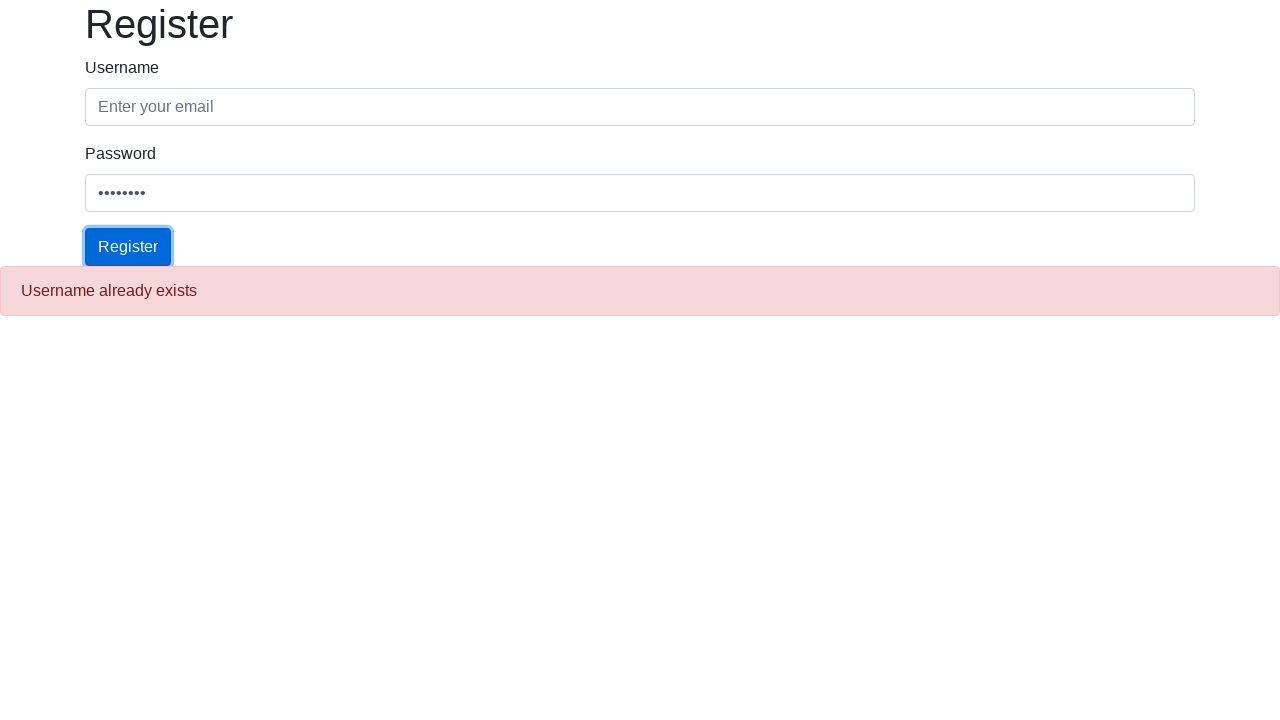